Tests table interaction by finding a specific cell value in the Amet column and clicking the corresponding delete button

Starting URL: https://the-internet.herokuapp.com/challenging_dom

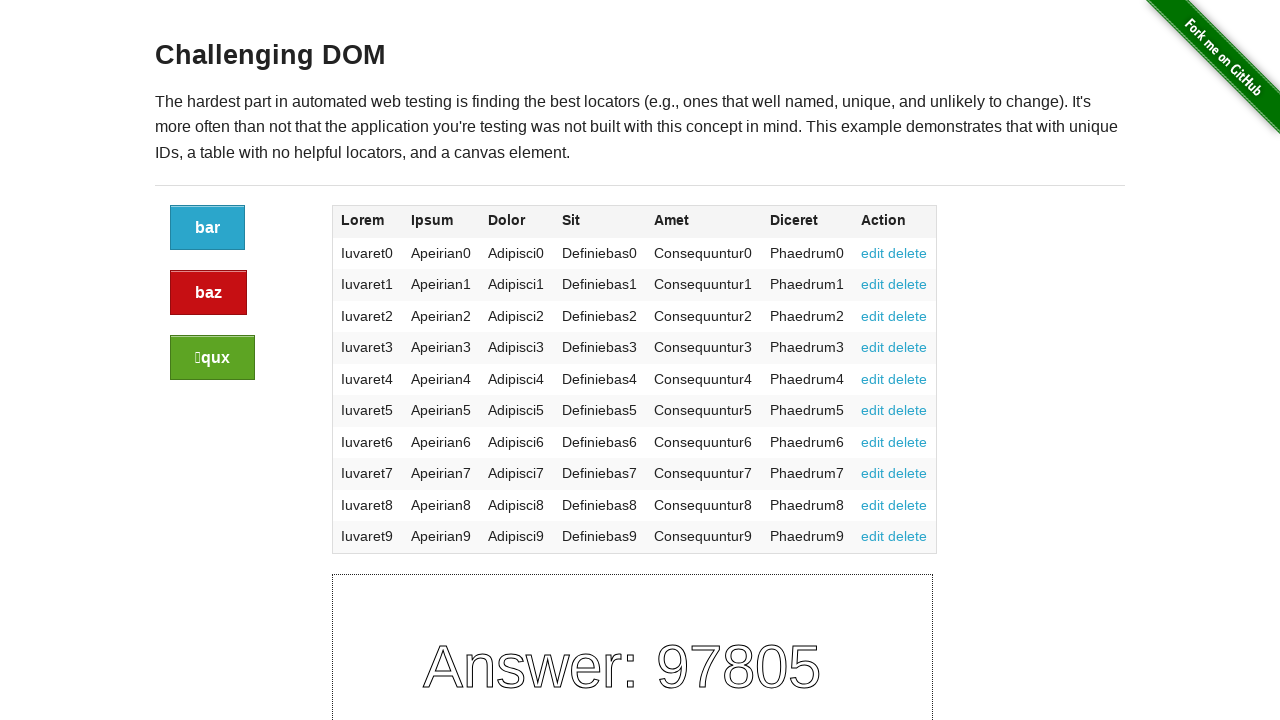

Located the table element
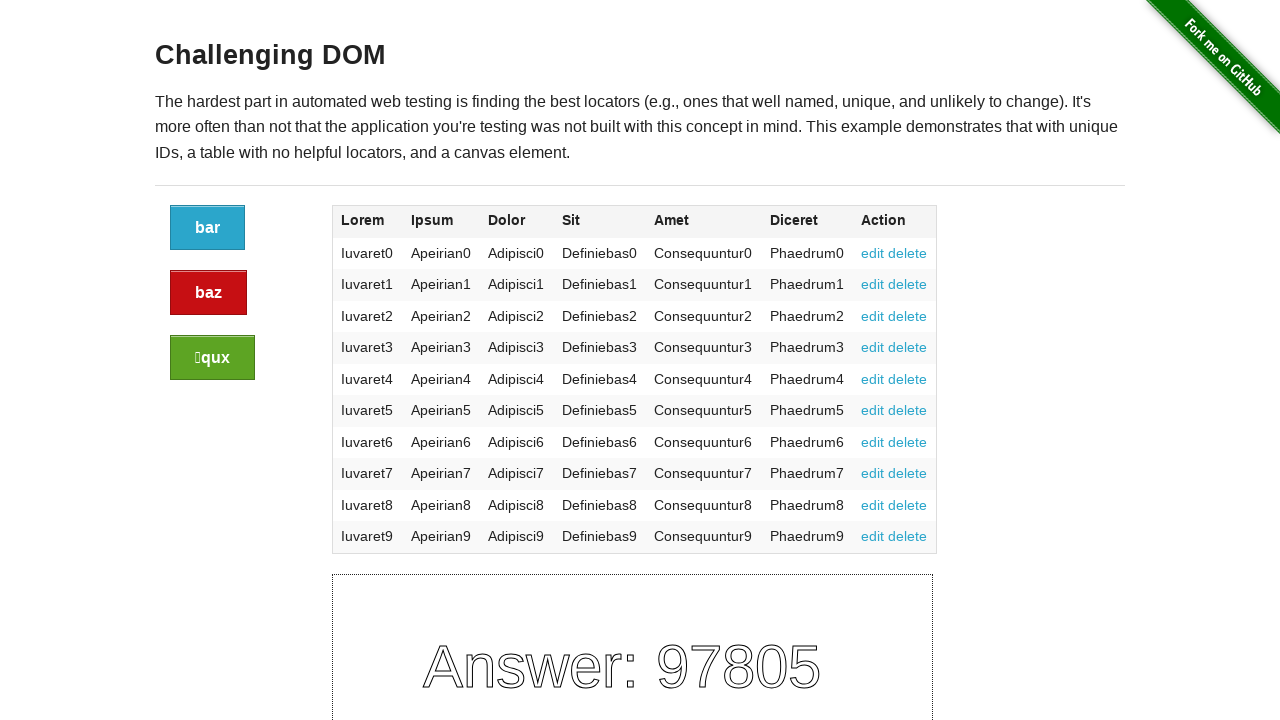

Retrieved all table header texts
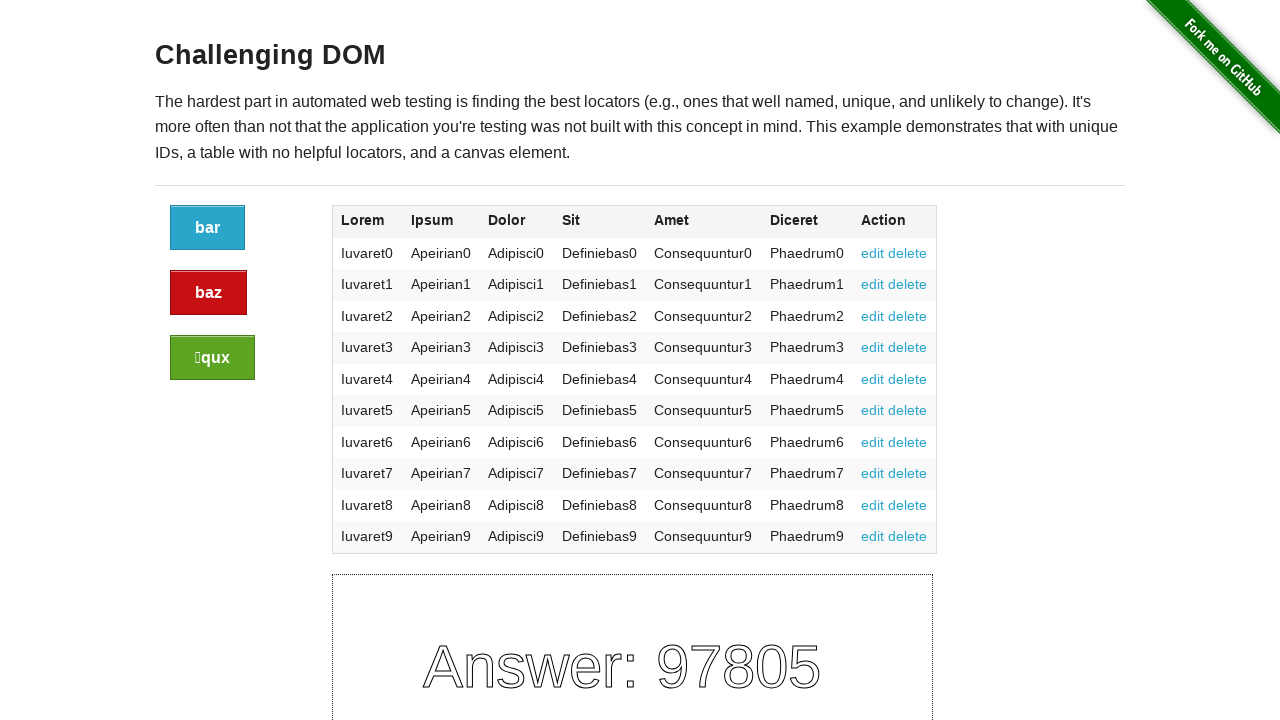

Found Amet column at index 4
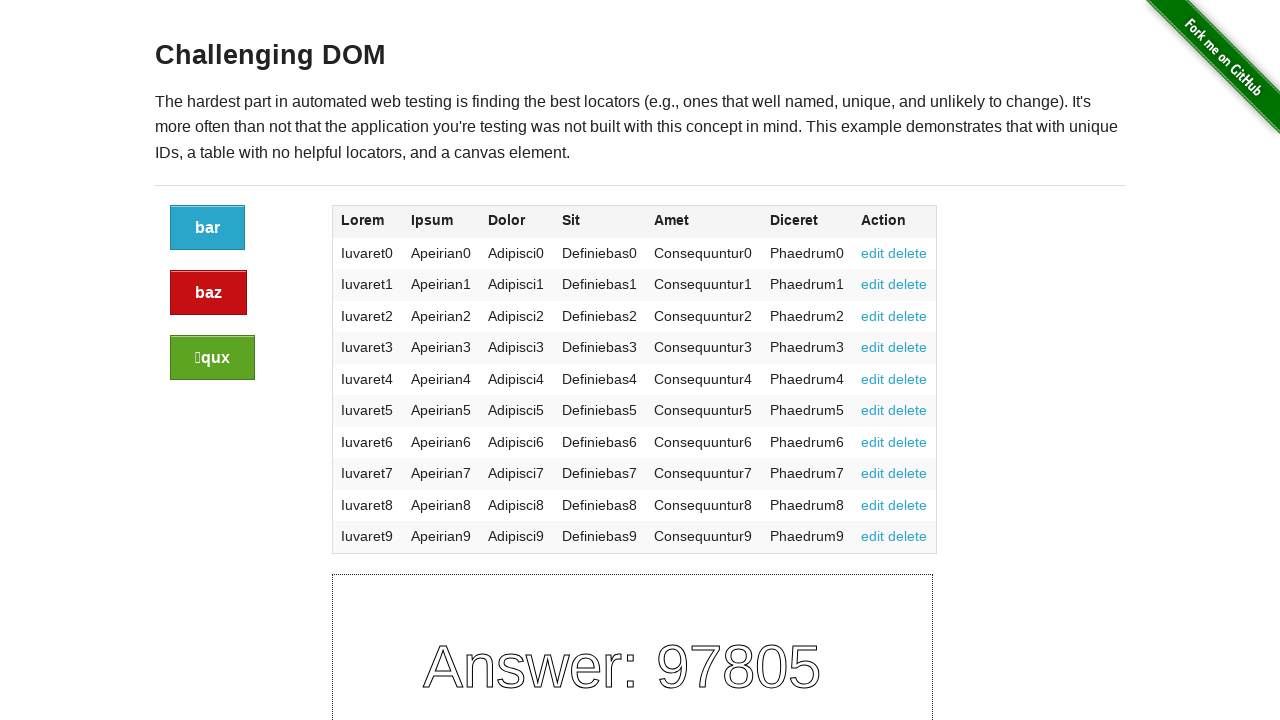

Retrieved 10 table rows
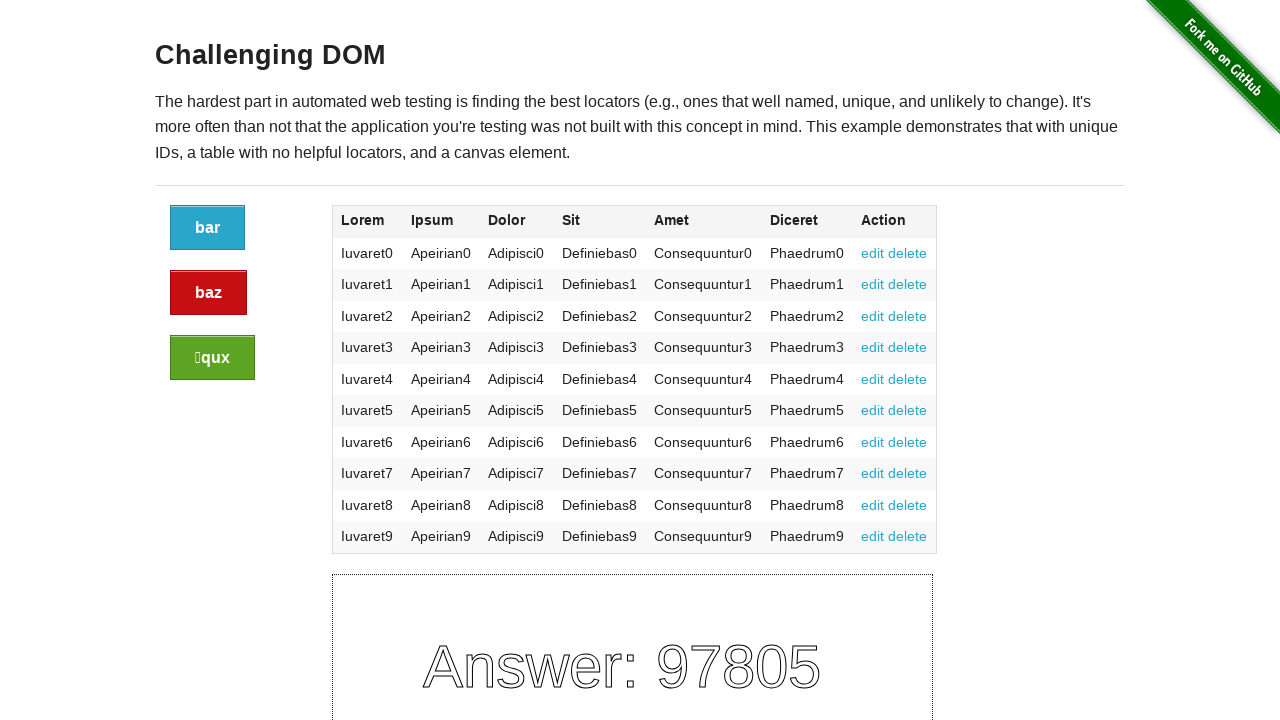

Retrieved 7 cells from current row
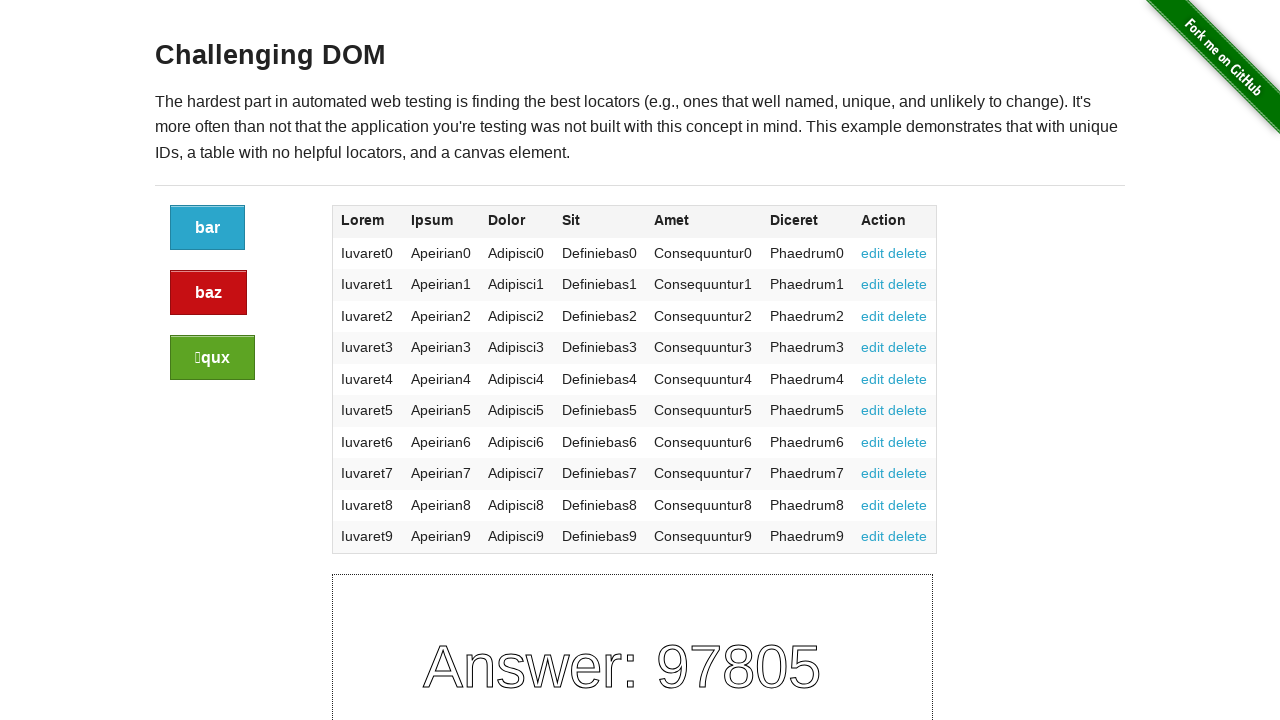

Retrieved 7 cells from current row
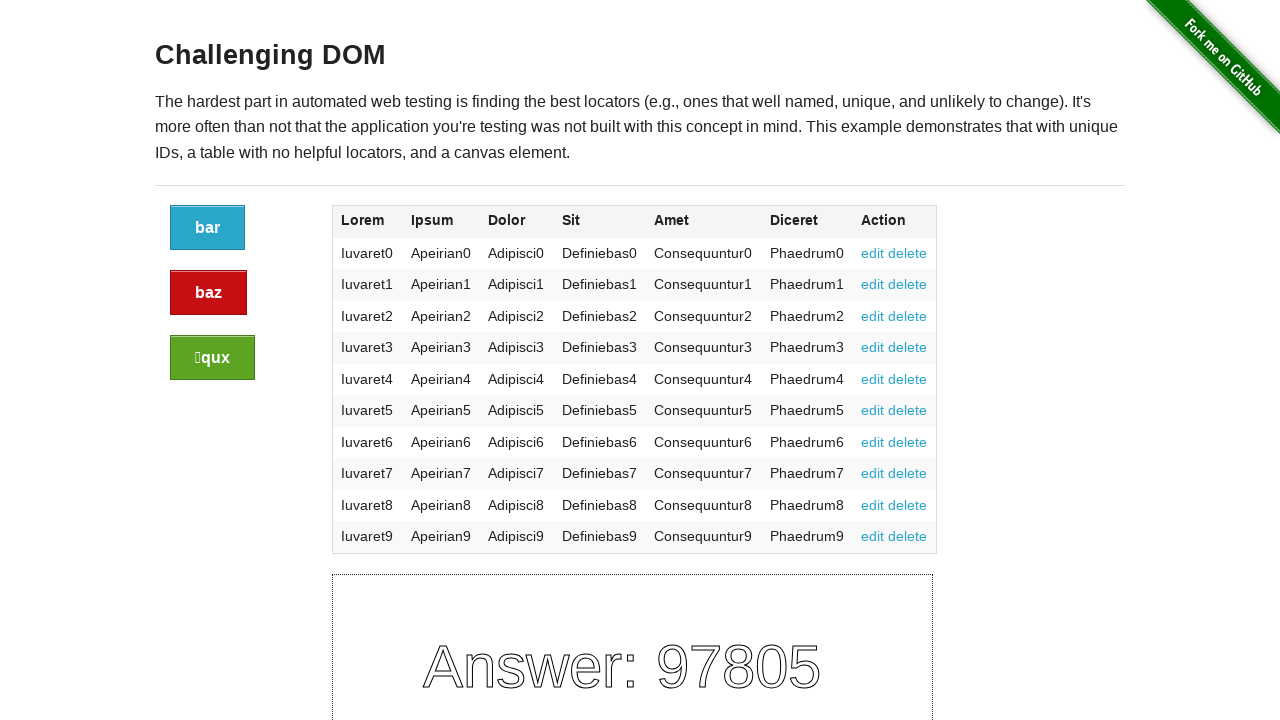

Retrieved 7 cells from current row
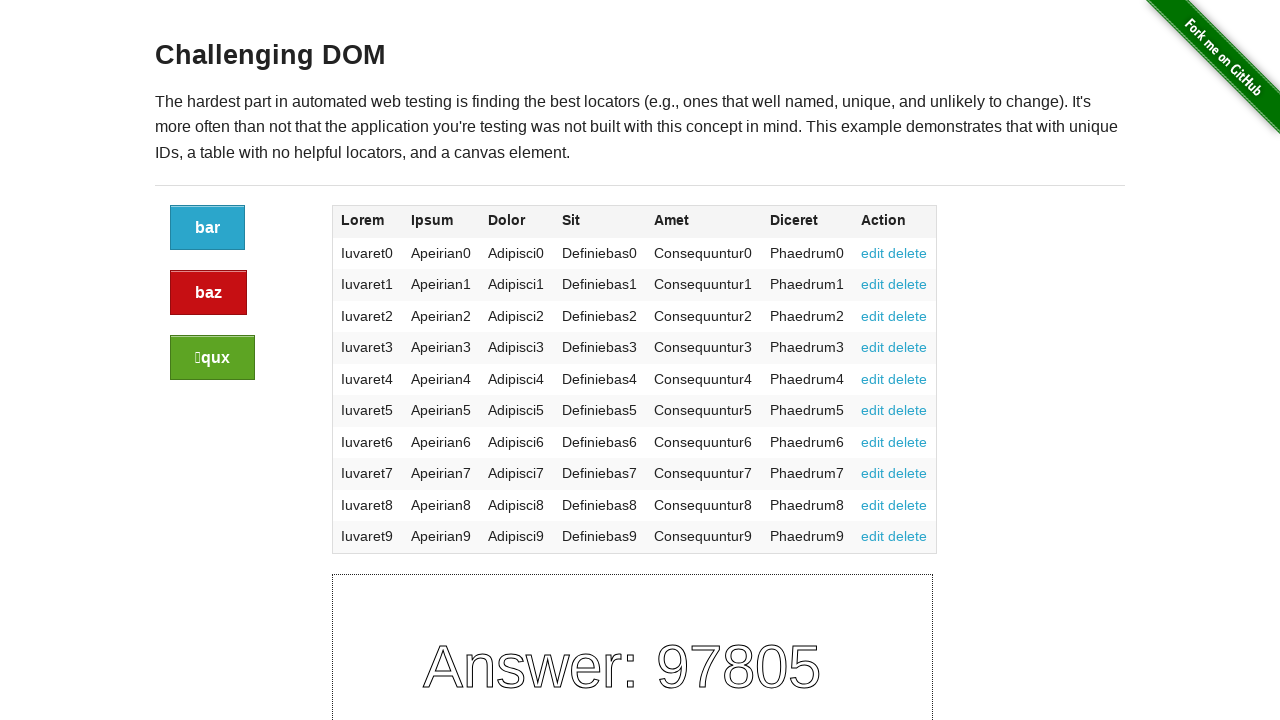

Retrieved 7 cells from current row
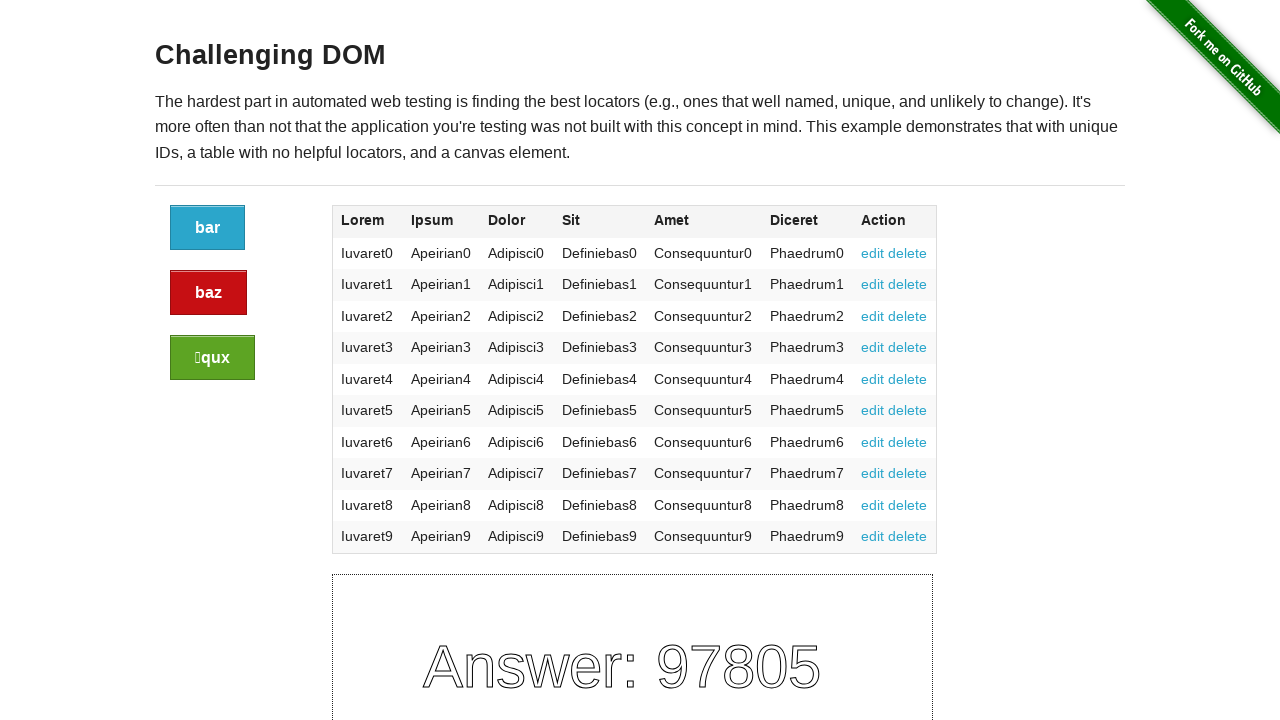

Retrieved 7 cells from current row
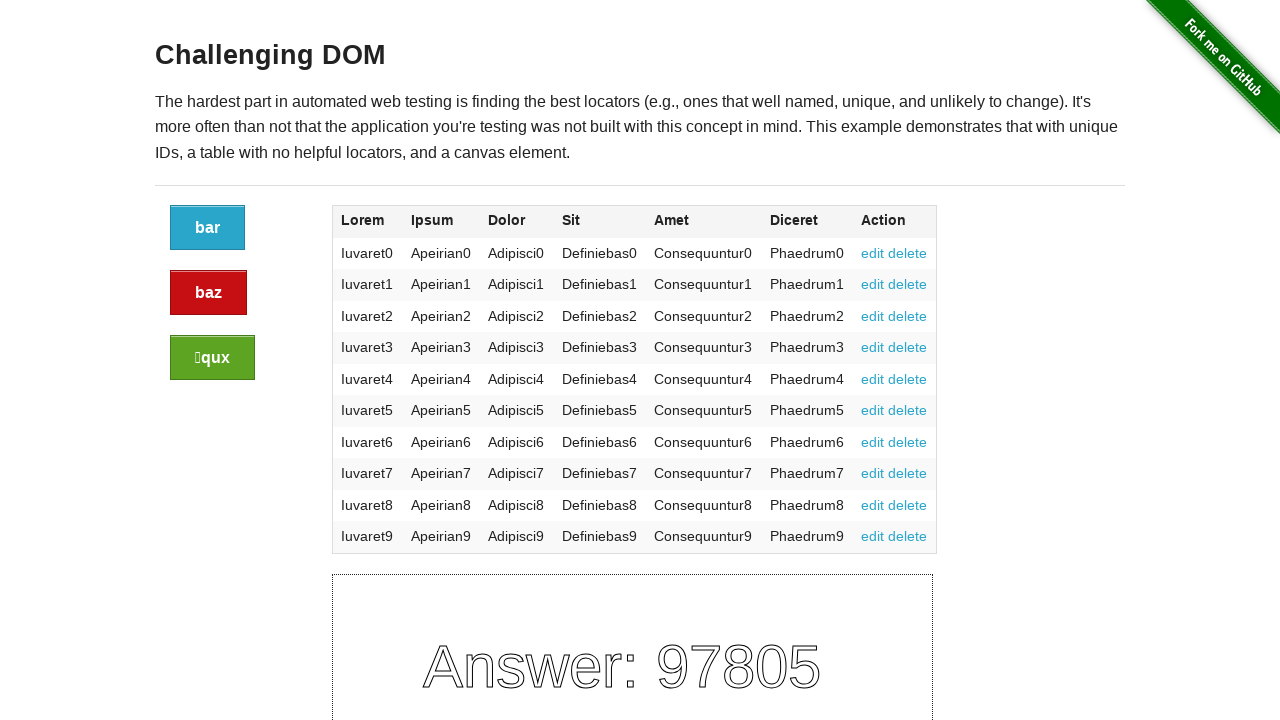

Found row with 'Consequuntur4' in Amet column
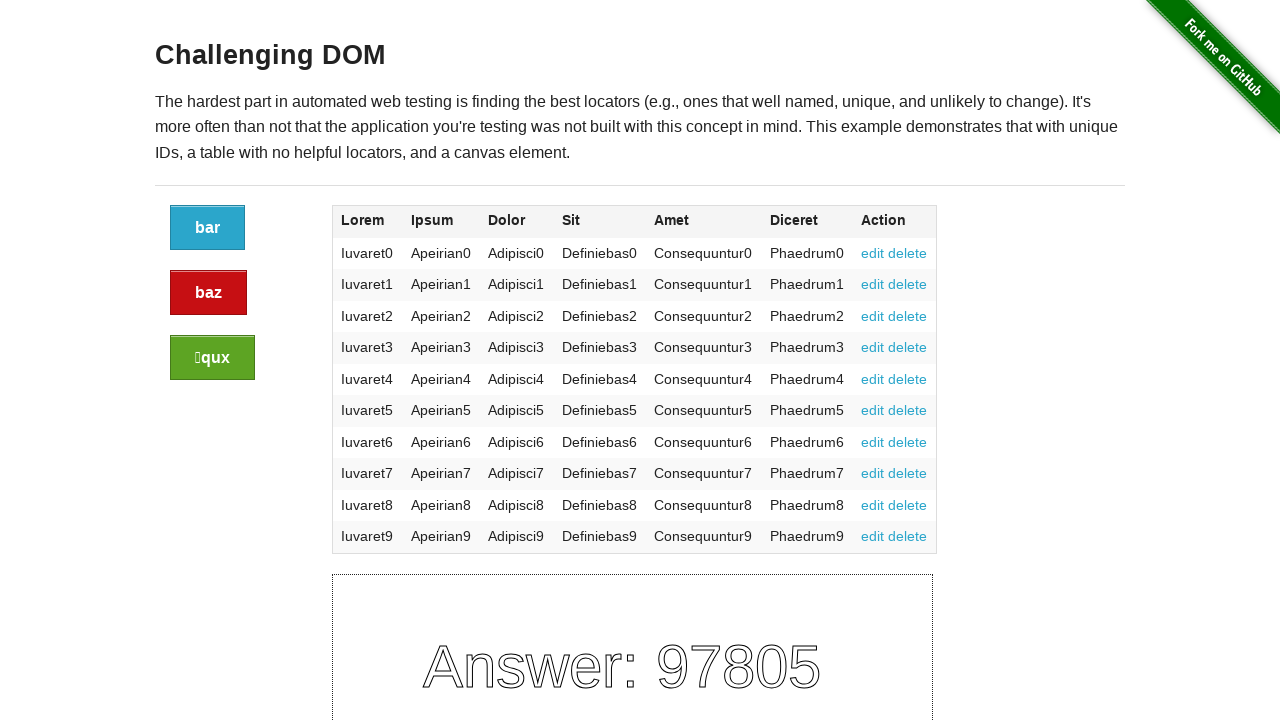

Clicked delete button for the matching row at (908, 379) on table >> tbody tr >> nth=4 >> a:text('delete')
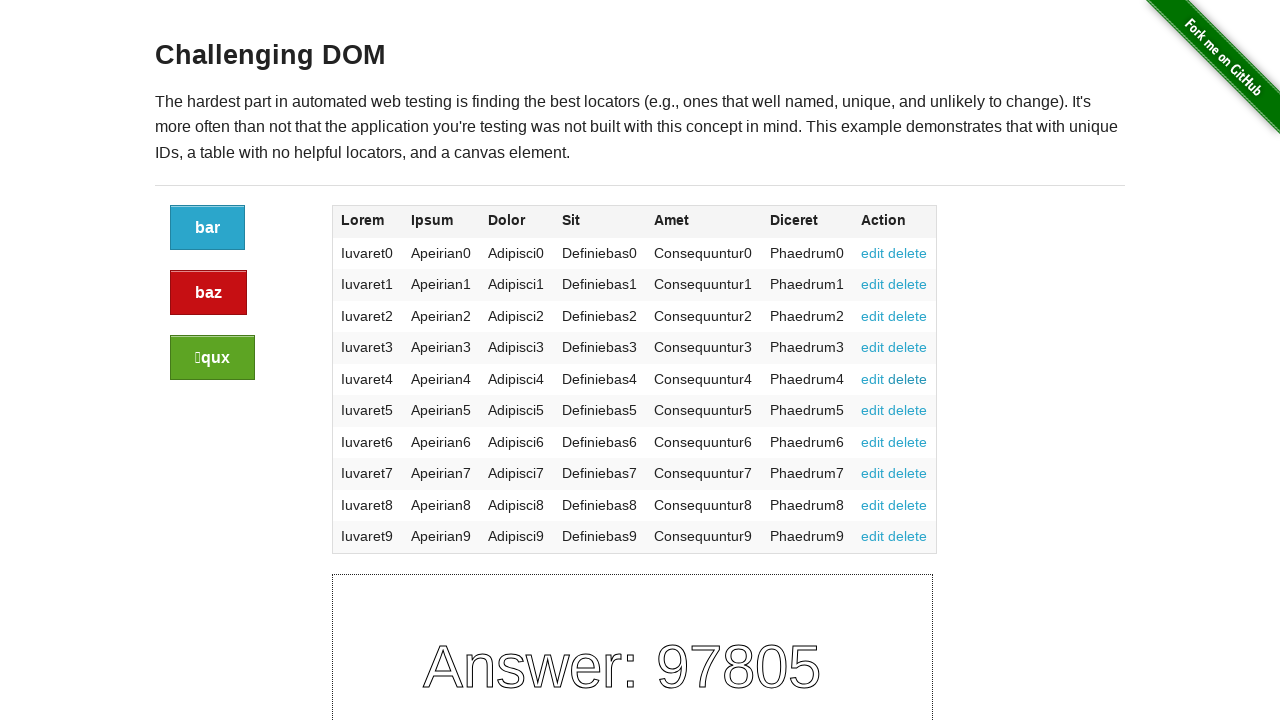

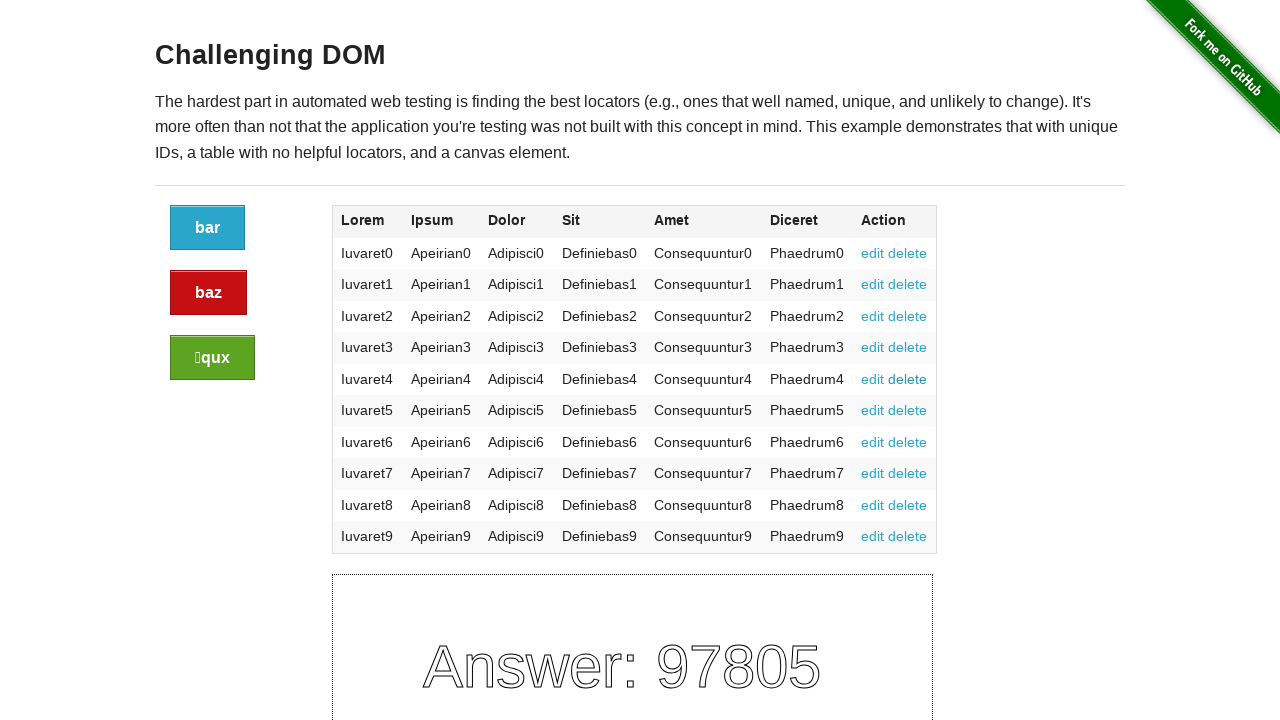